Navigates to Ubuntu homepage and verifies that 'Ubuntu' appears in the page title

Starting URL: http://www.ubuntu.com

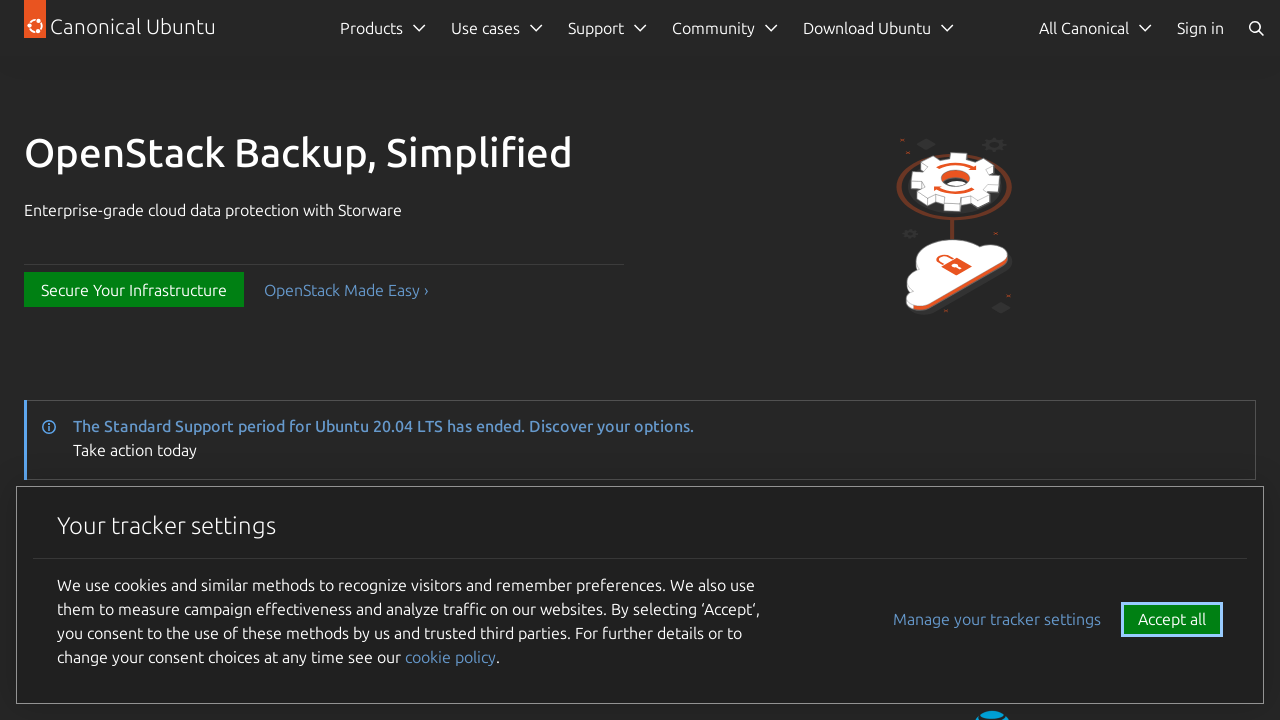

Navigated to Ubuntu homepage at http://www.ubuntu.com
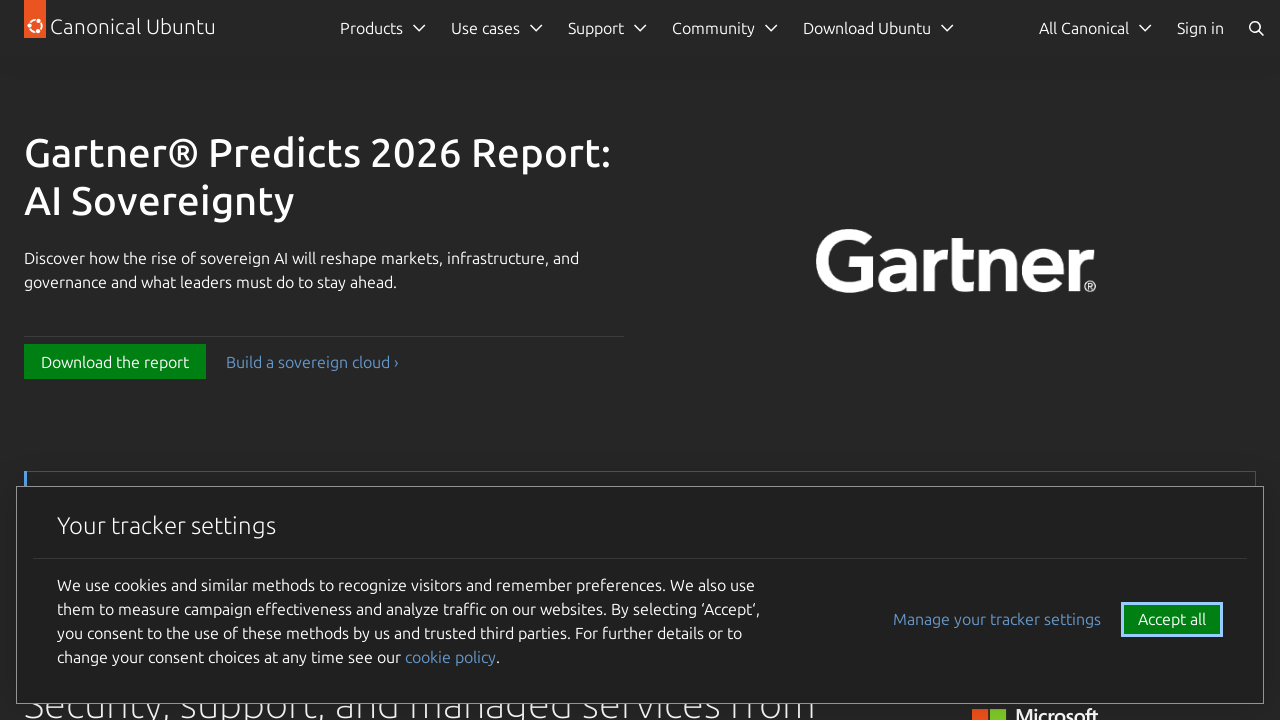

Page loaded - DOM content ready
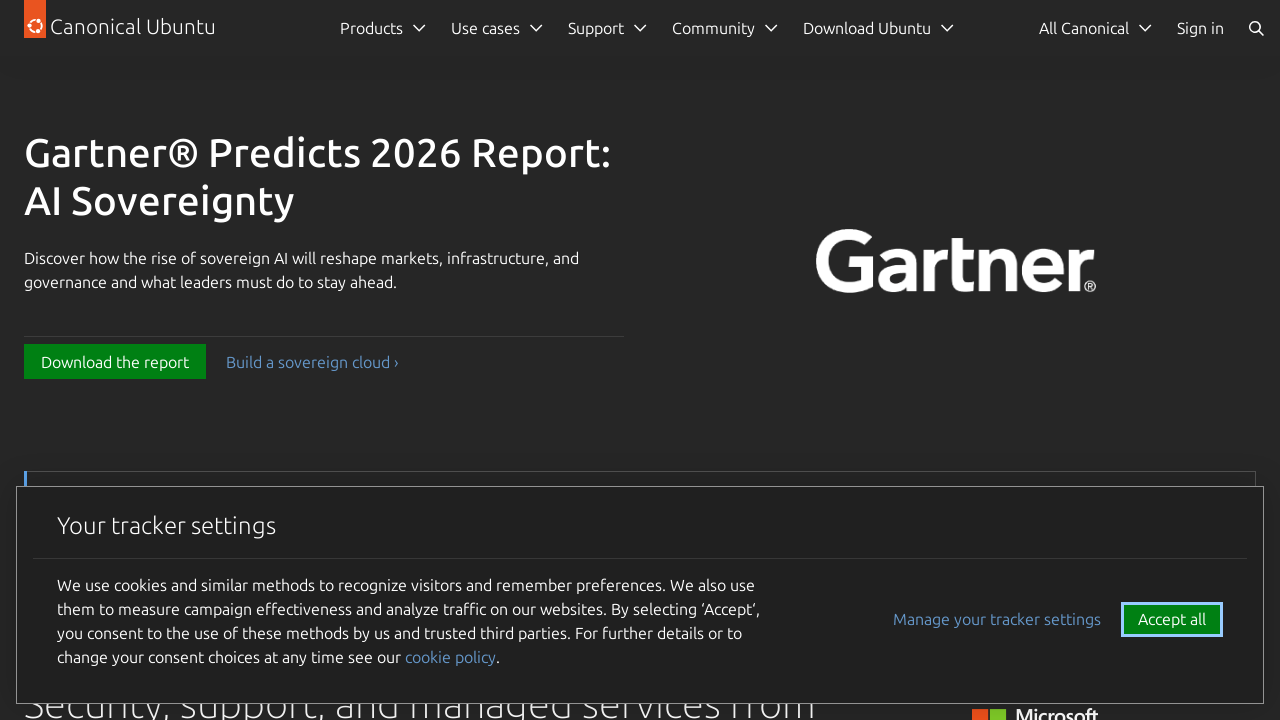

Verified that 'Ubuntu' appears in the page title
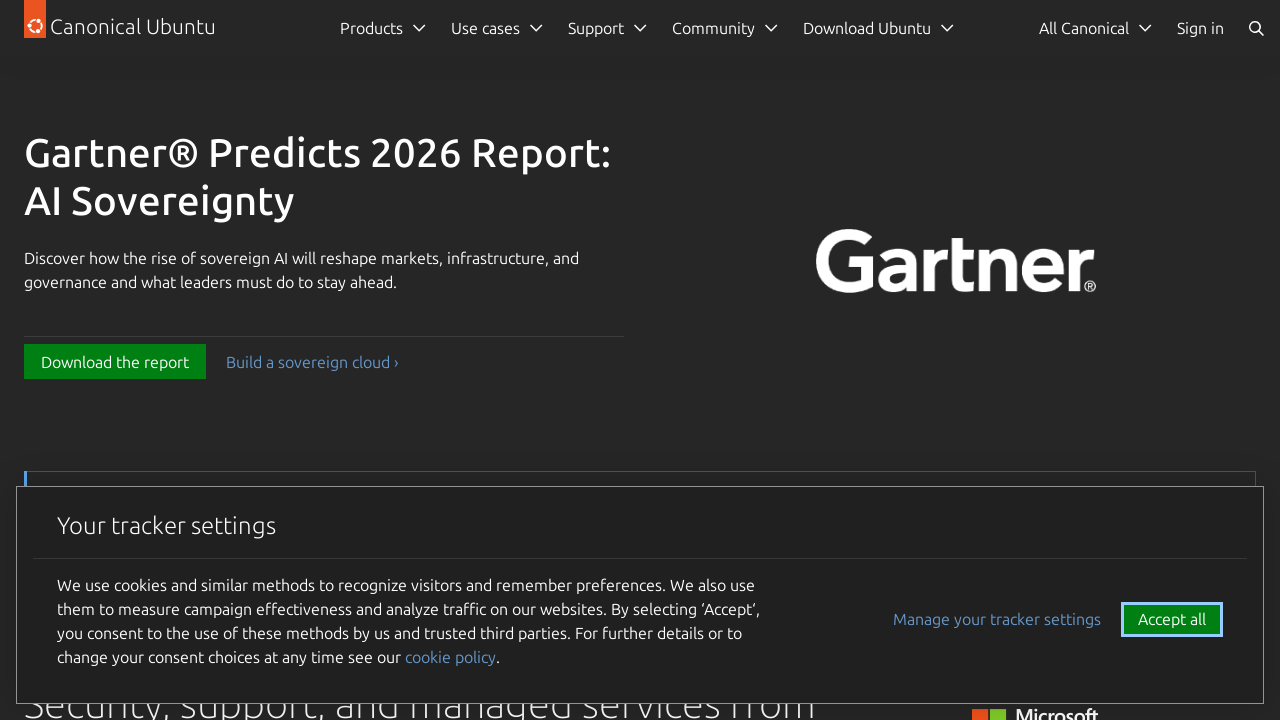

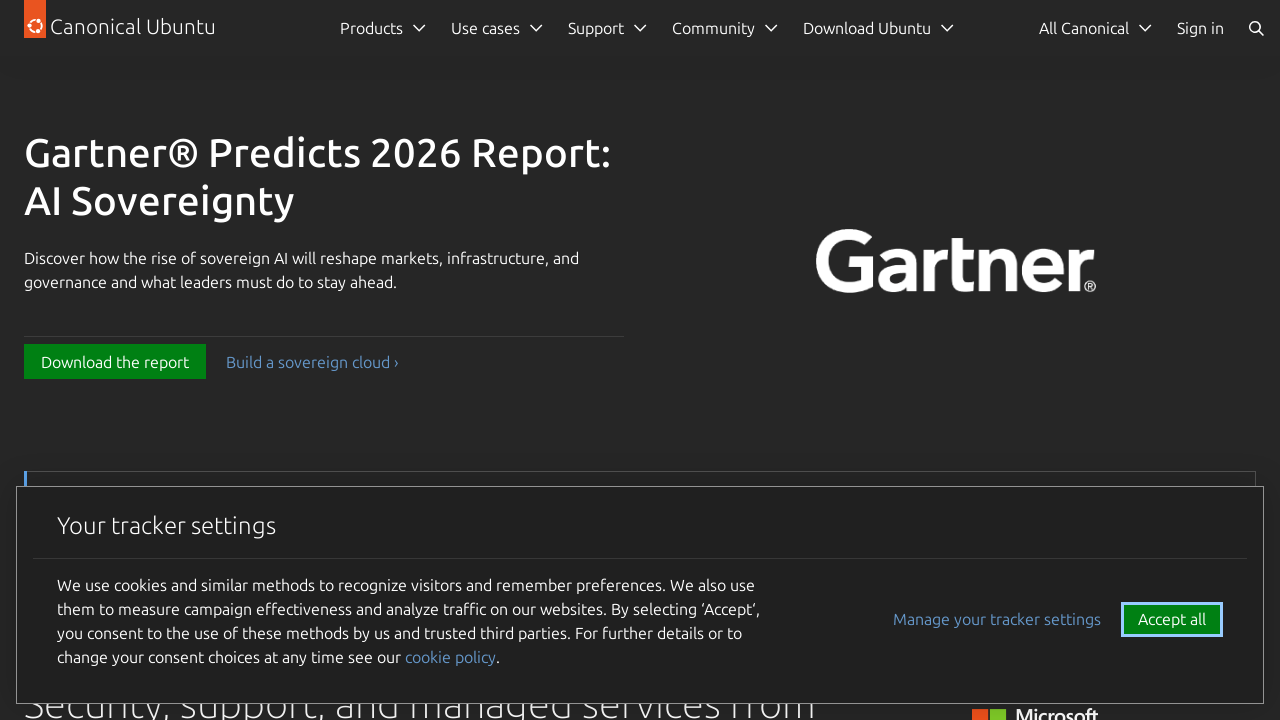